Tests mouse hover action on the Home navigation link on a test automation practice page

Starting URL: https://testautomationpractice.blogspot.com/

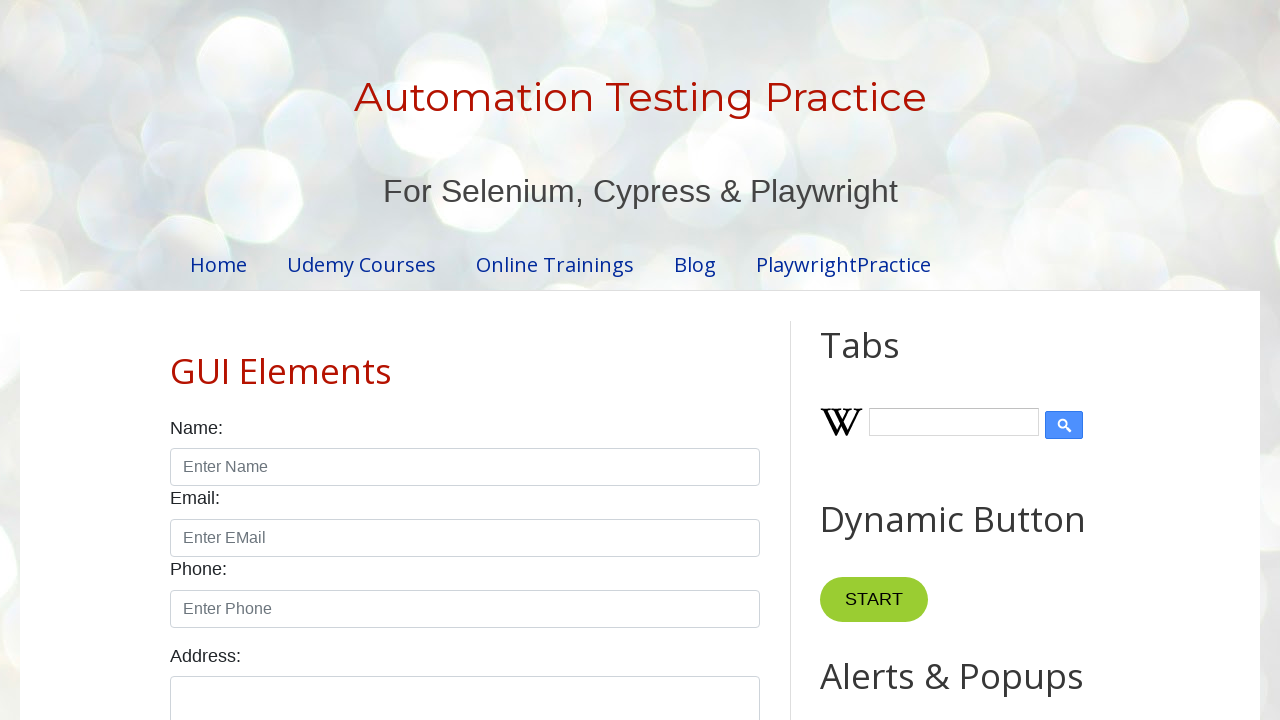

Located the Home navigation link (3rd occurrence)
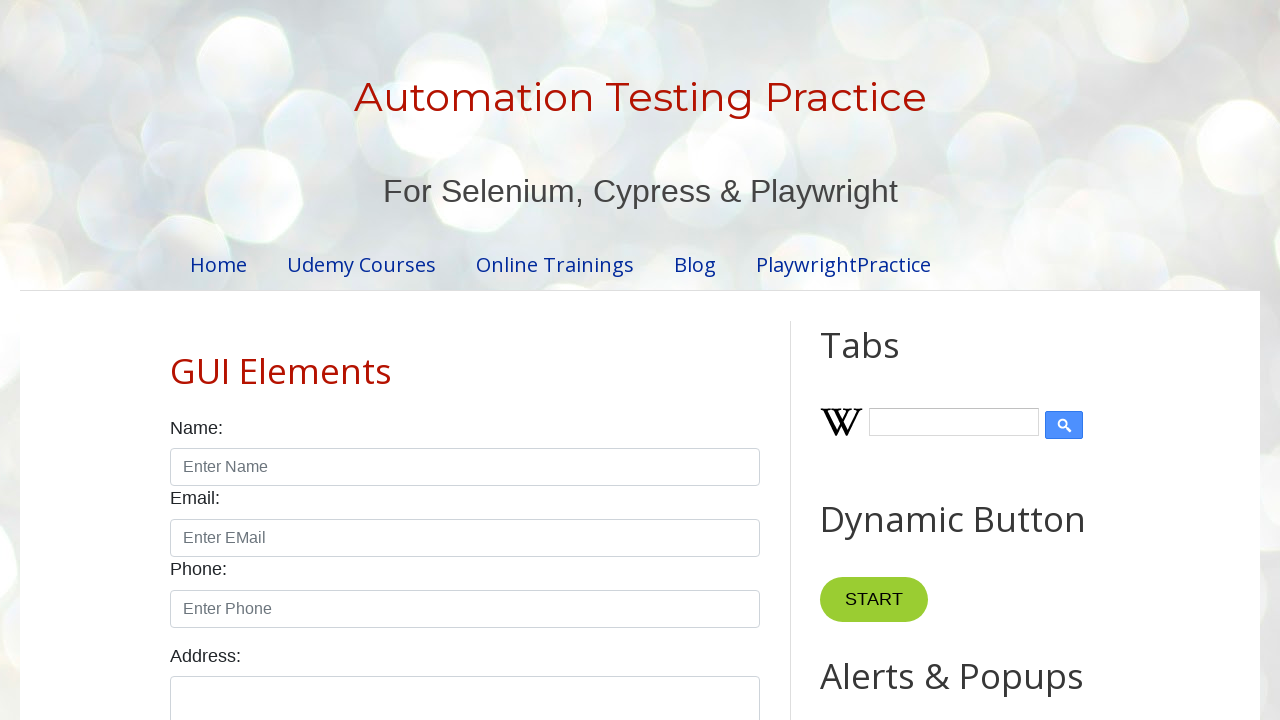

Hovered over the Home navigation link at (220, 541) on xpath=//a[text()='Home'] >> nth=2
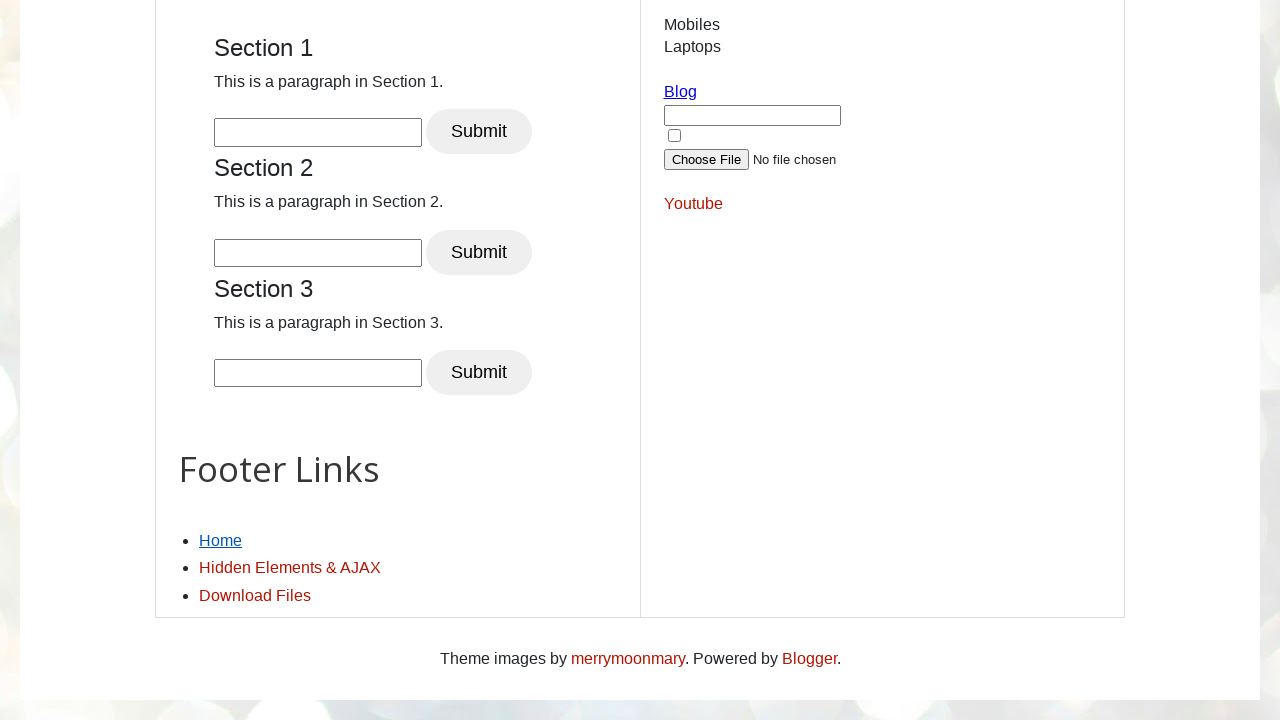

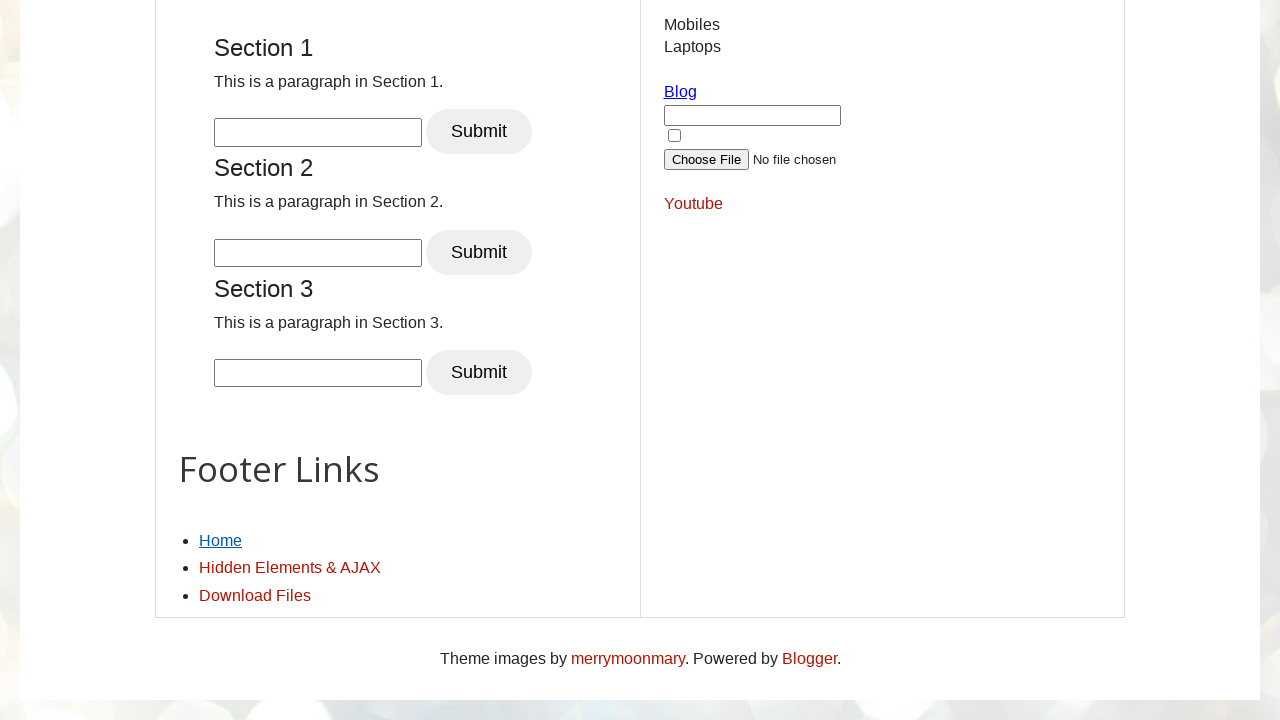